Tests basic browser navigation by visiting Rahul Shetty Academy website, navigating to the Automation Practice page, going back, refreshing, and manipulating window states.

Starting URL: https://rahulshettyacademy.com/

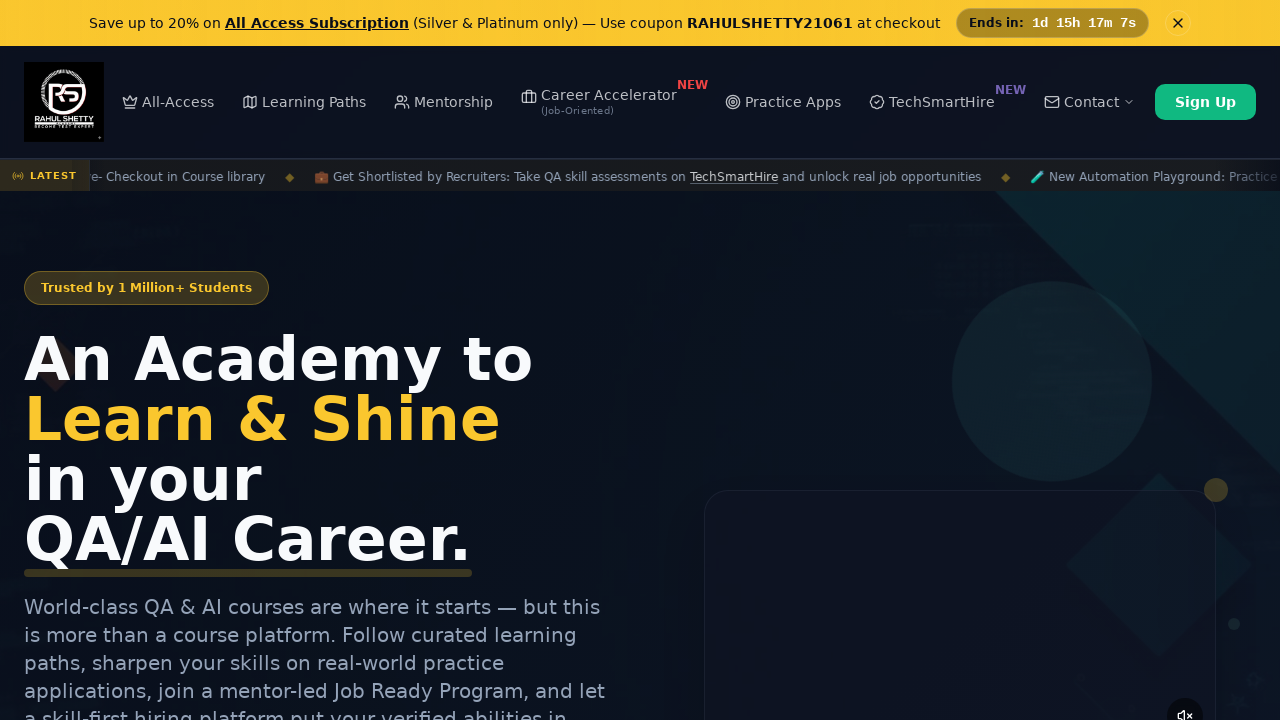

Navigated to Automation Practice page at https://rahulshettyacademy.com/AutomationPractice/
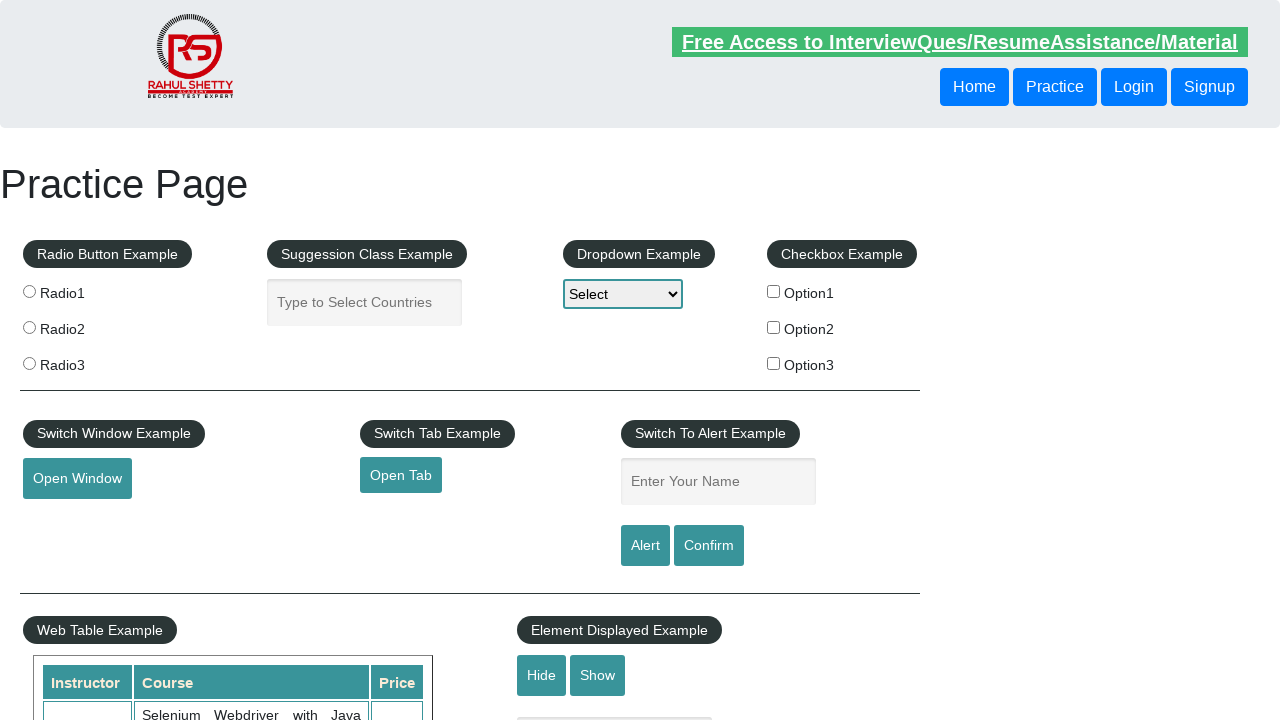

Navigated back to previous page
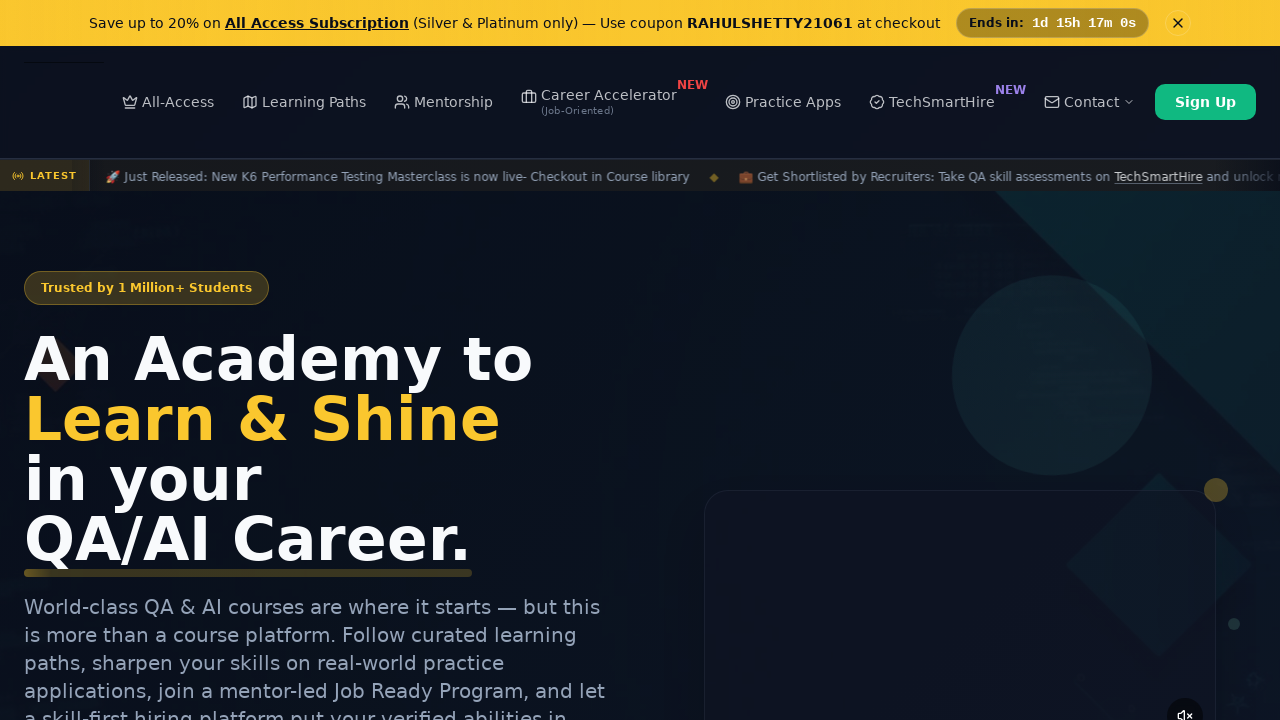

Refreshed the current page
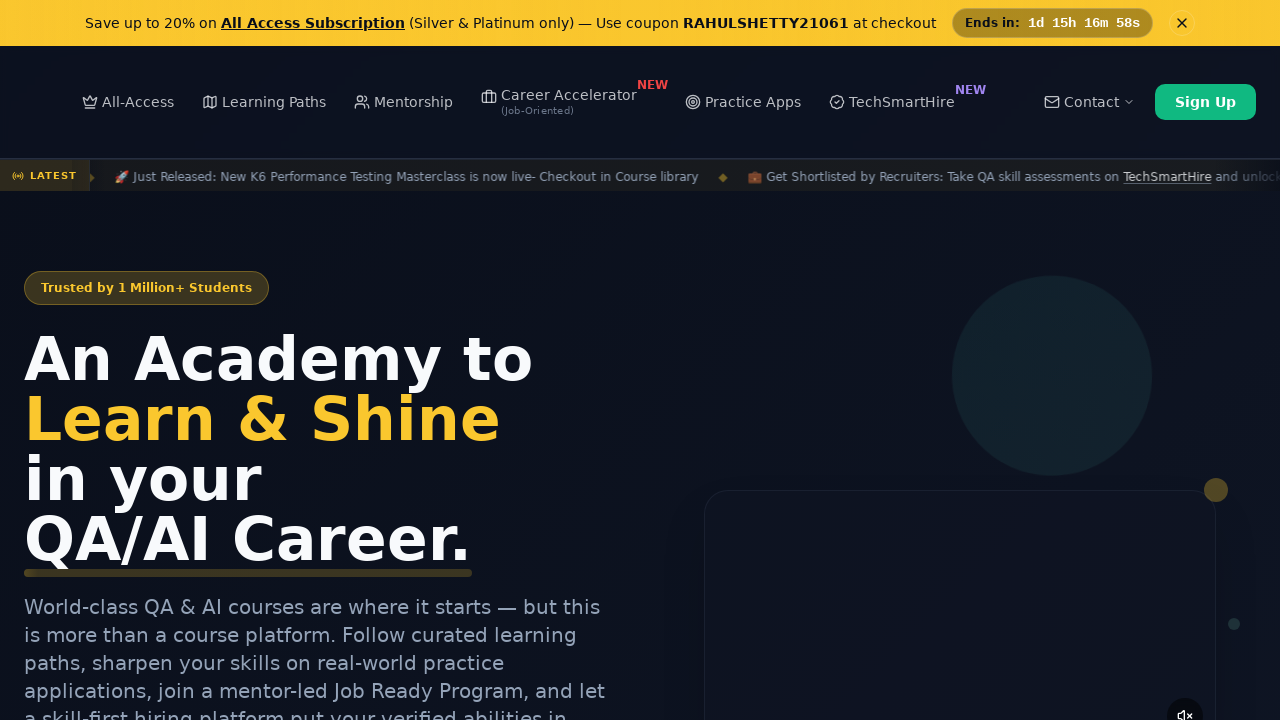

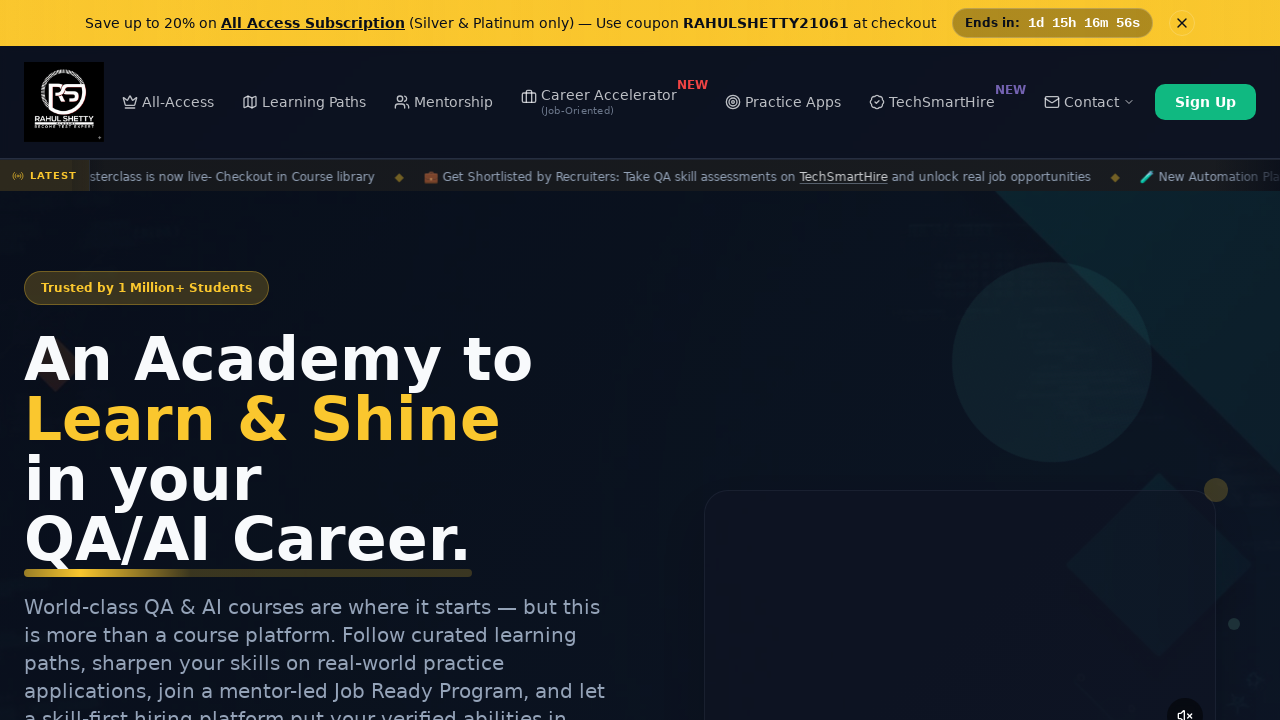